Navigates to Broken Images page and checks for images on the page

Starting URL: https://the-internet.herokuapp.com

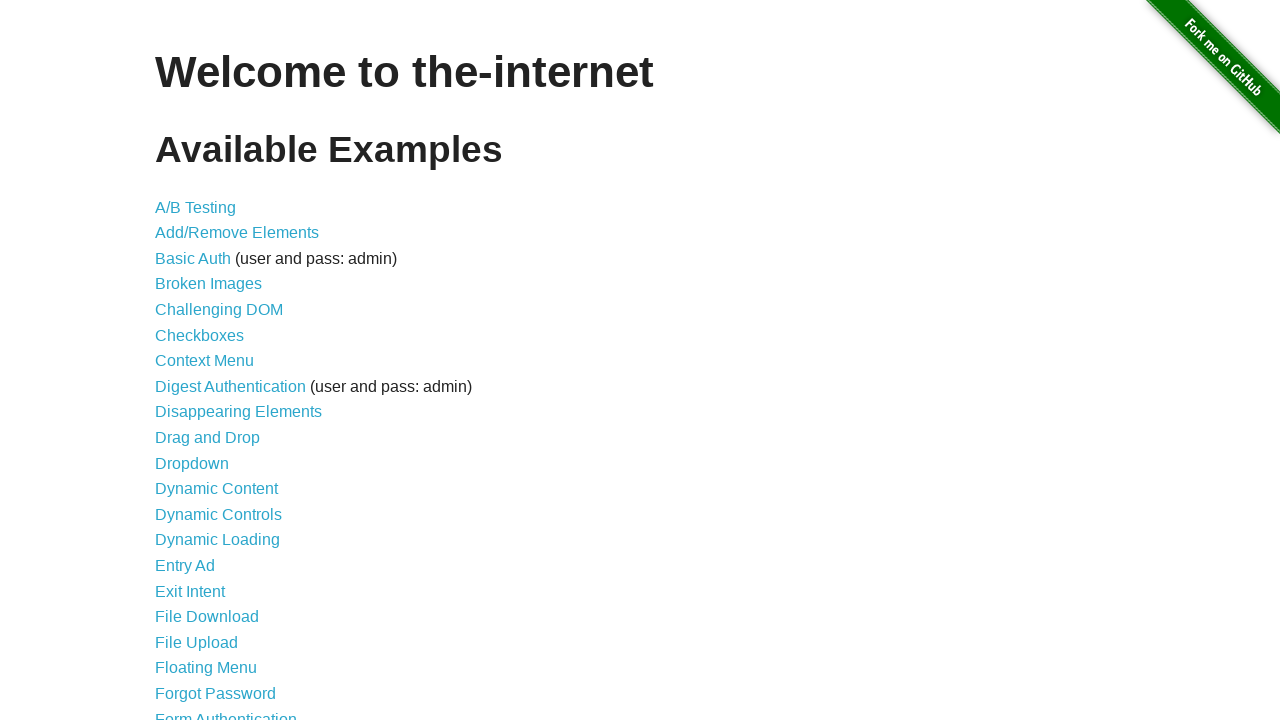

Clicked on Broken Images link at (208, 284) on text=Broken Images
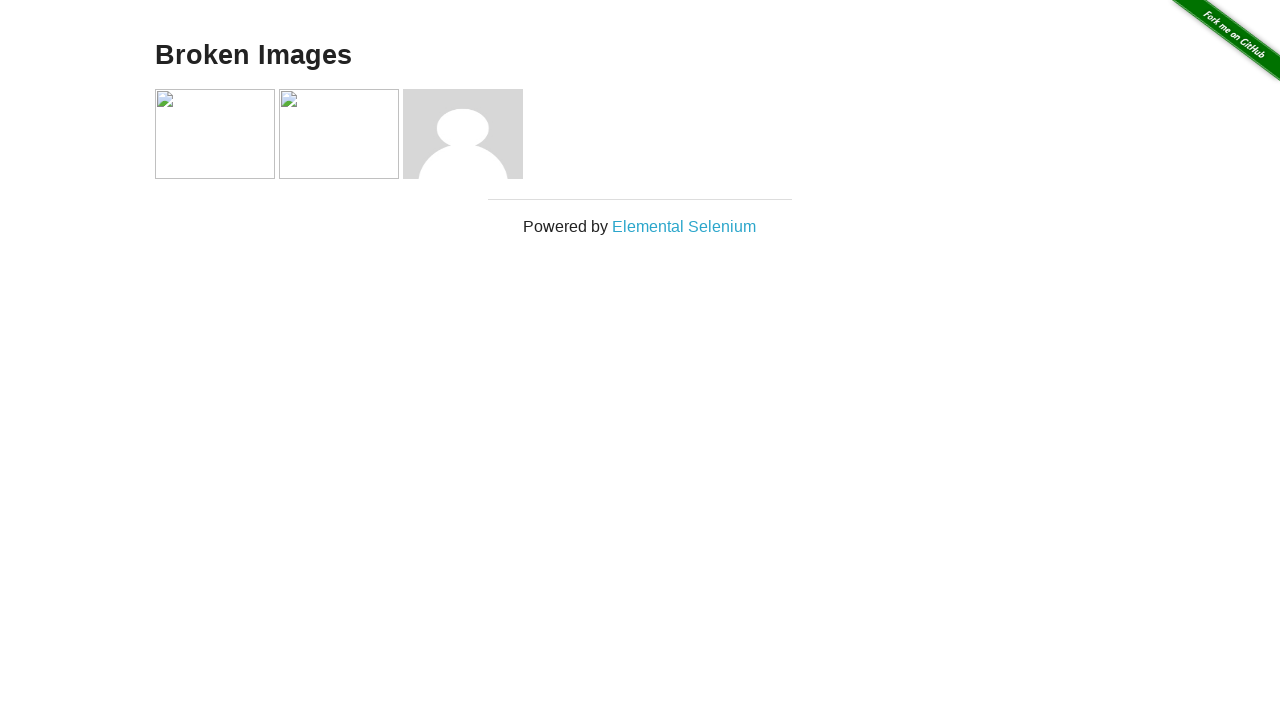

Navigated to Broken Images page
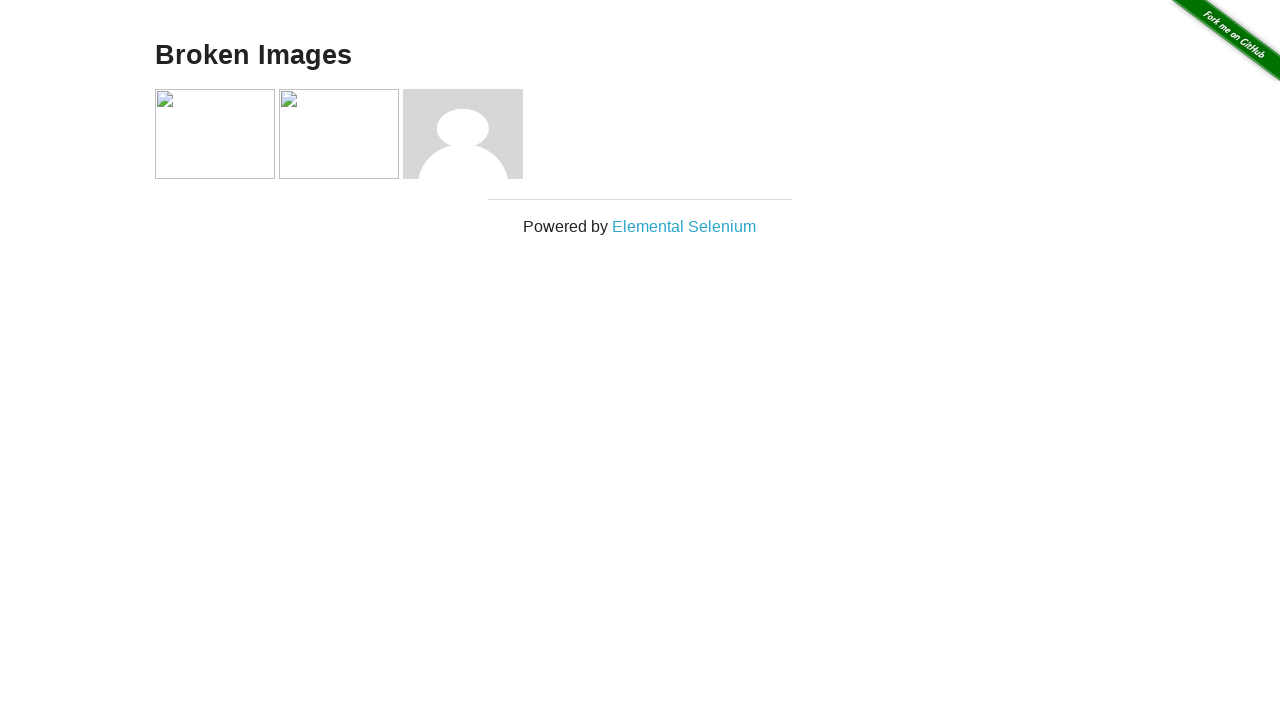

Images loaded on the page
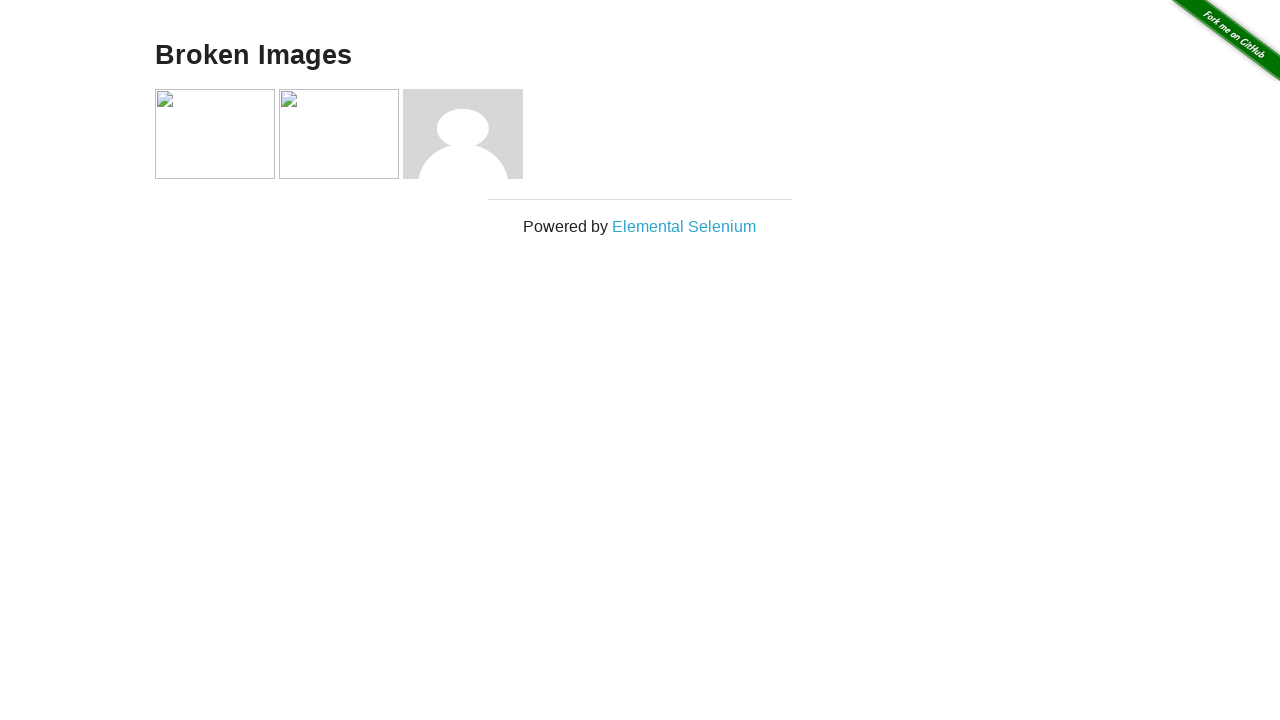

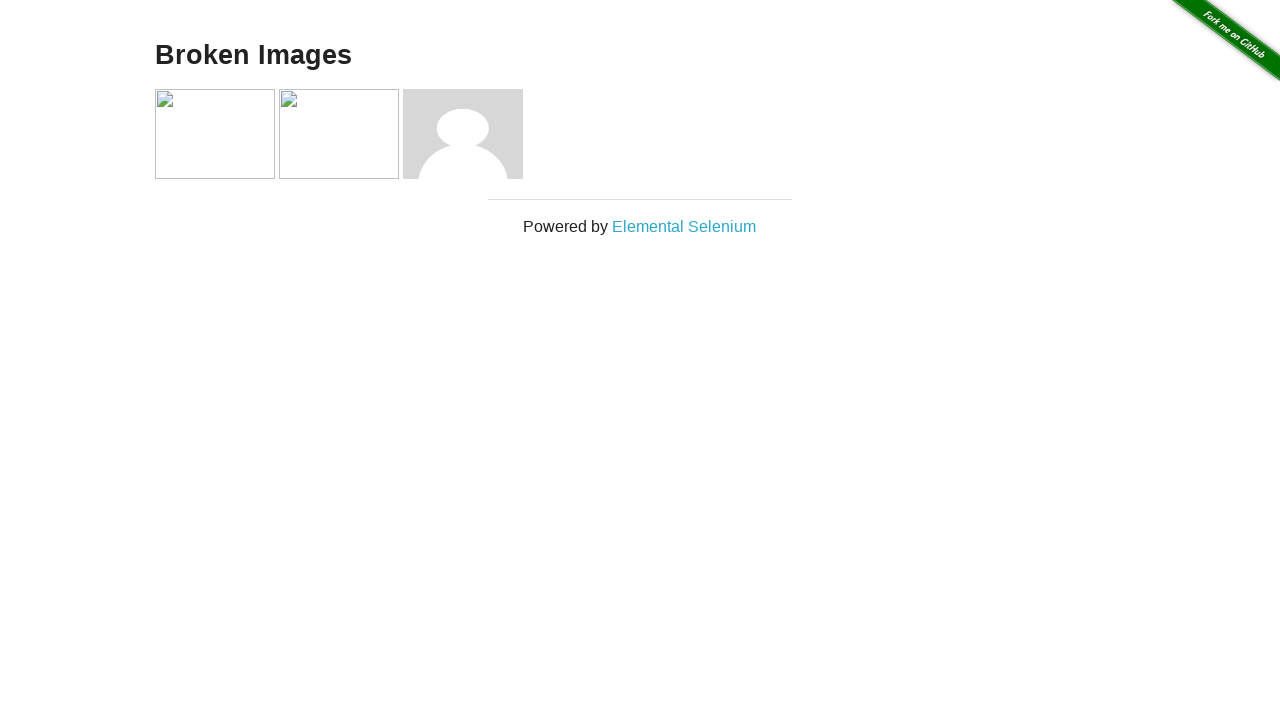